Tests the search functionality on python.org by entering a search query and submitting it using the Enter key

Starting URL: https://www.python.org

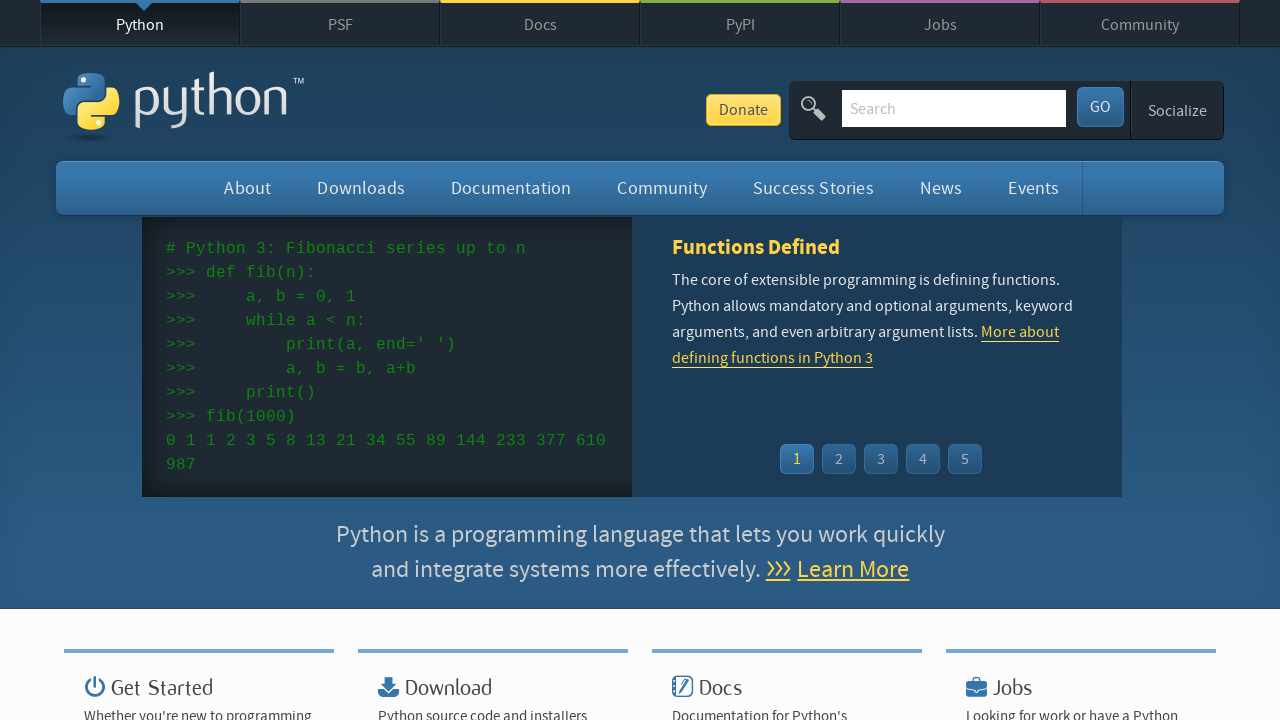

Cleared the search input field on input[name='q']
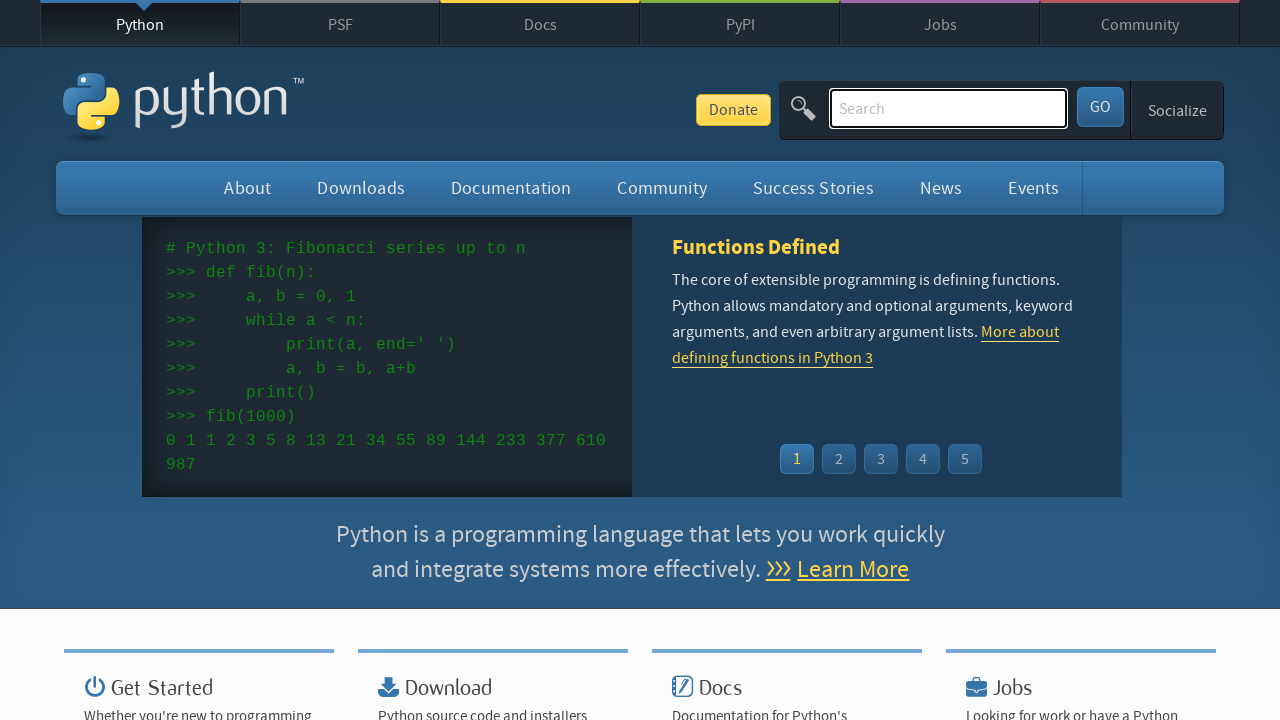

Filled search field with 'getting started with python' on input[name='q']
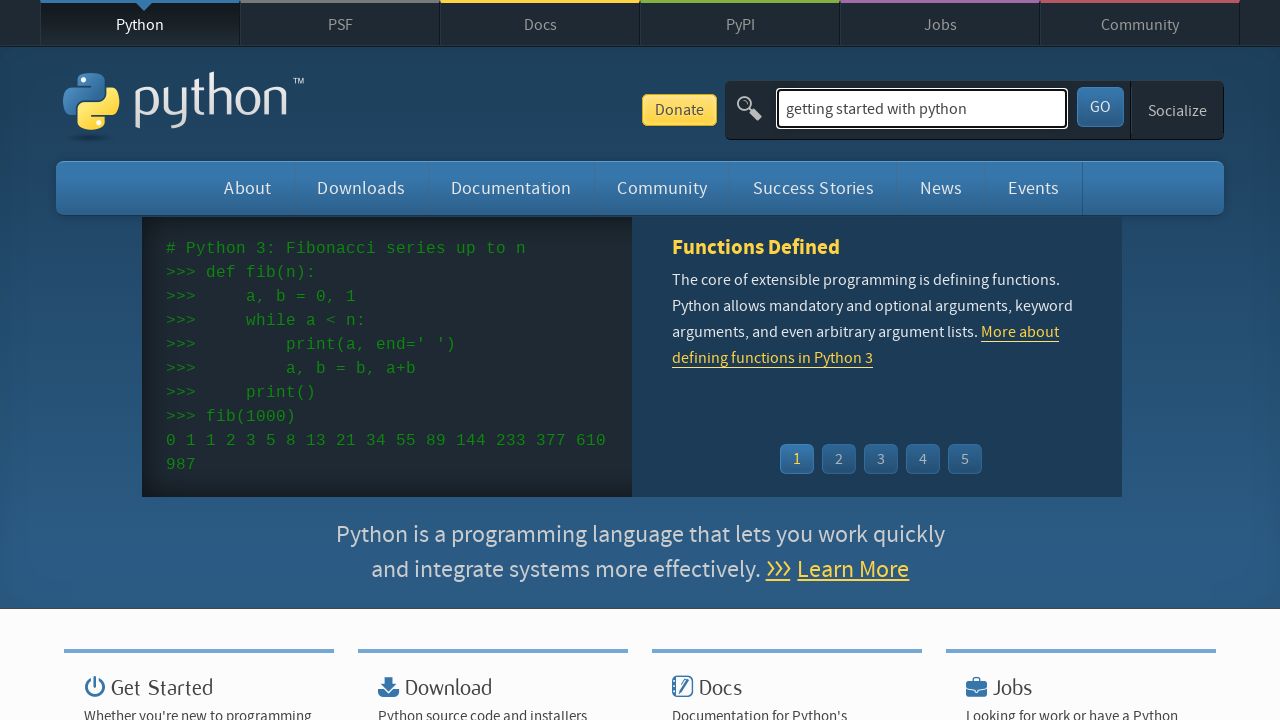

Pressed Enter to submit the search query on input[name='q']
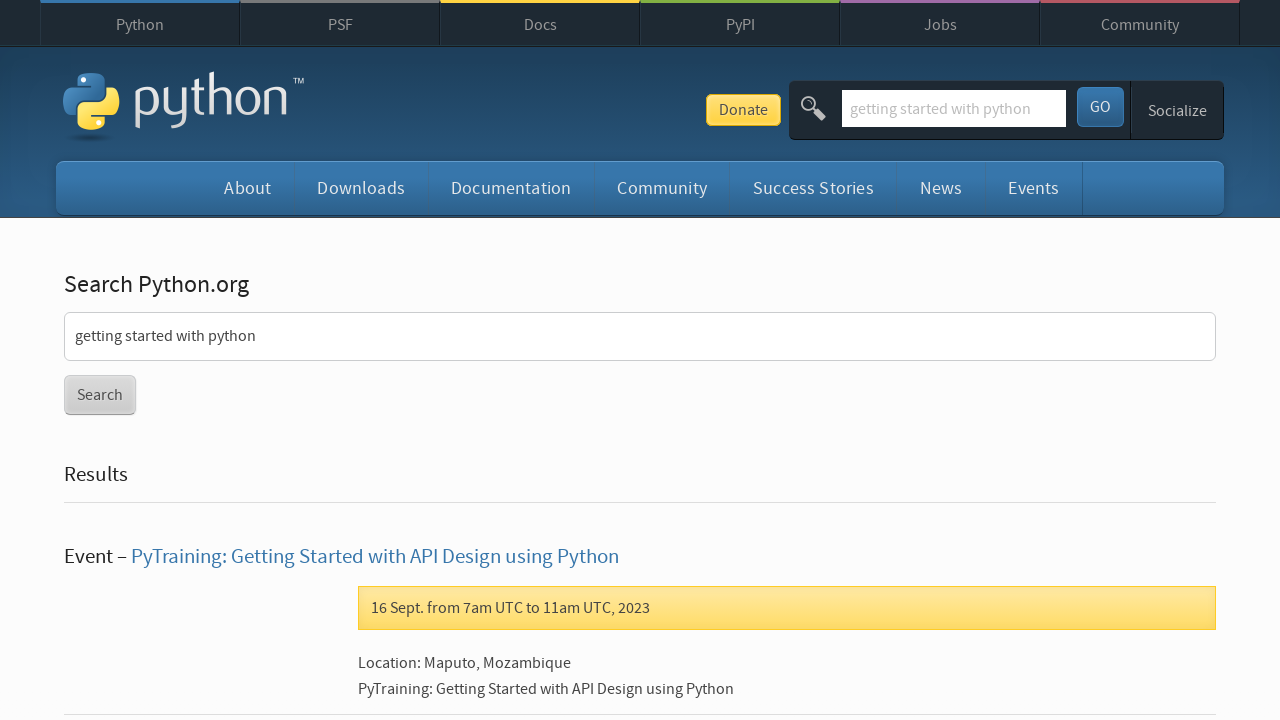

Search results page loaded (networkidle state reached)
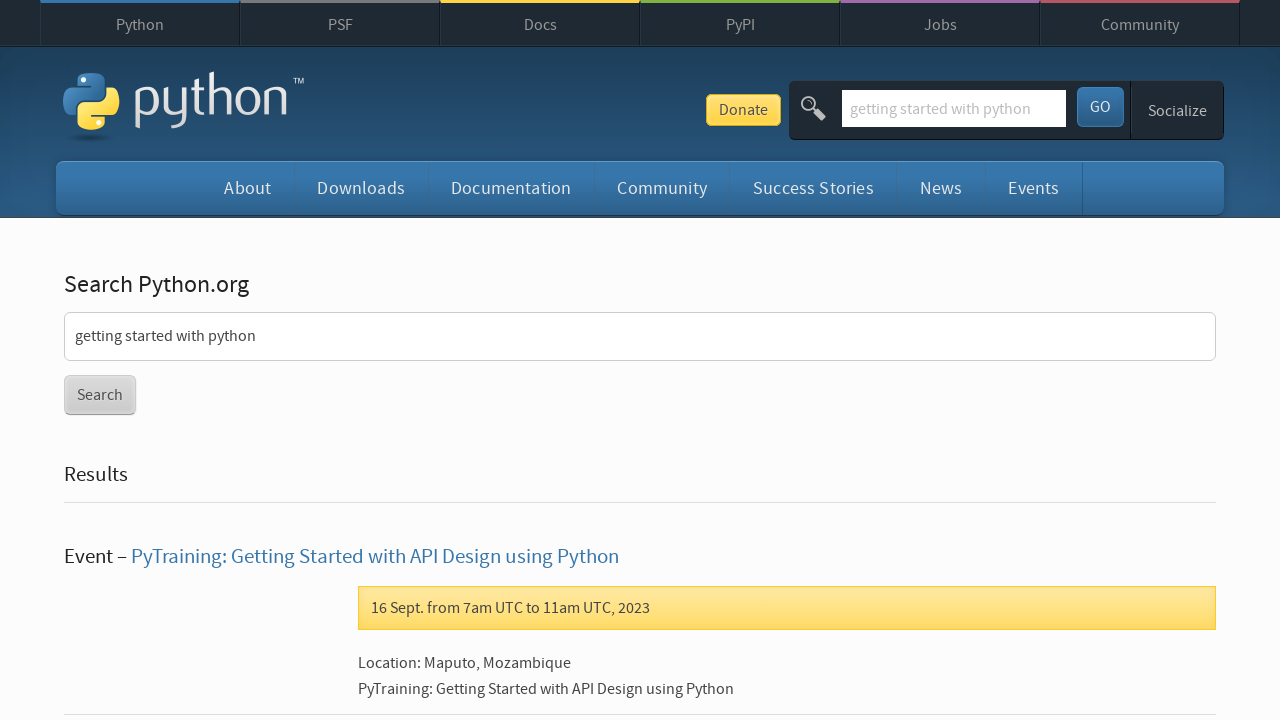

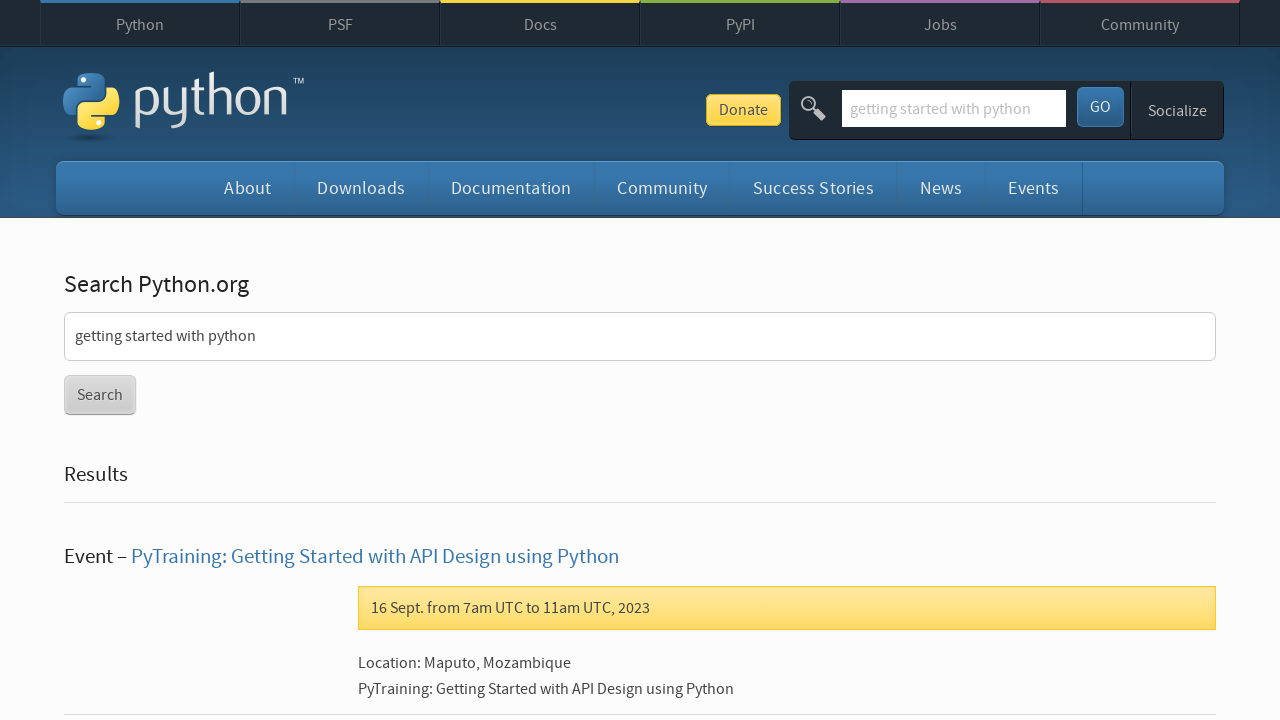